Navigates to StatisticsTimes homepage, clicks on the Economy dropdown menu, selects Indian Economy, then navigates to the state-wise GDP page.

Starting URL: http://statisticstimes.com/

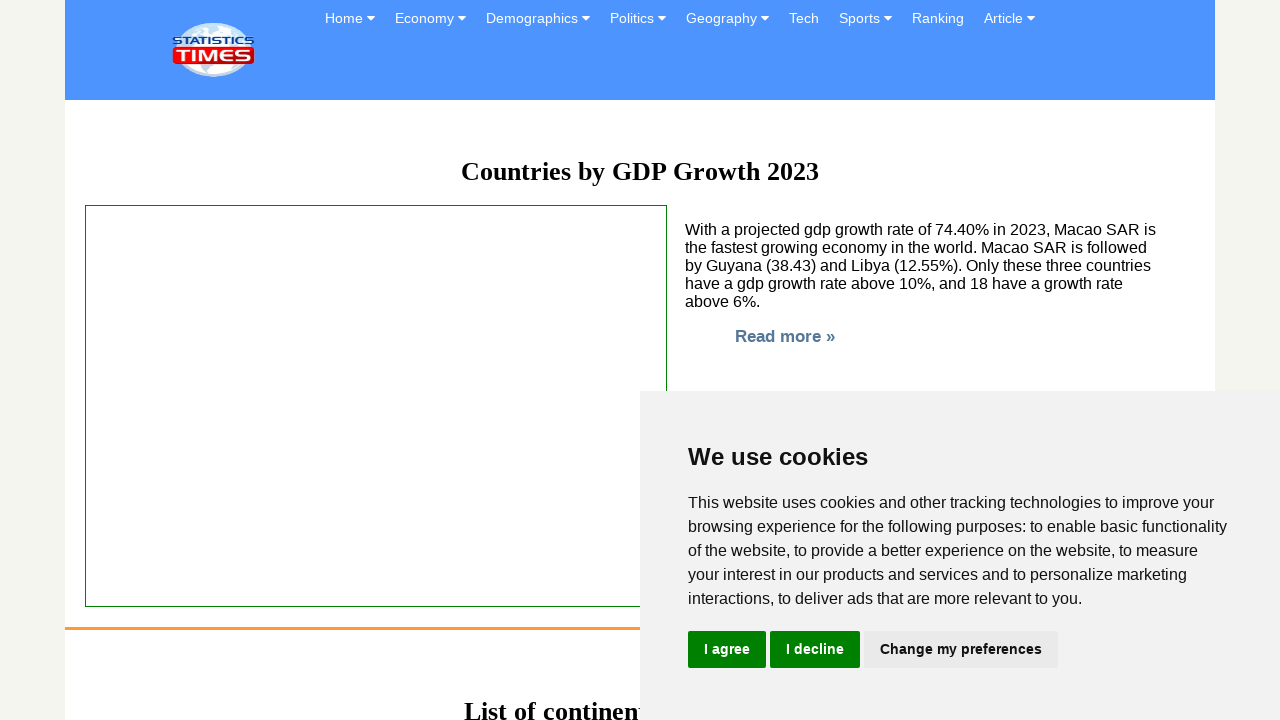

Clicked Economy dropdown button in navbar at (430, 18) on xpath=//div[@class='navbar']//div[2]//button
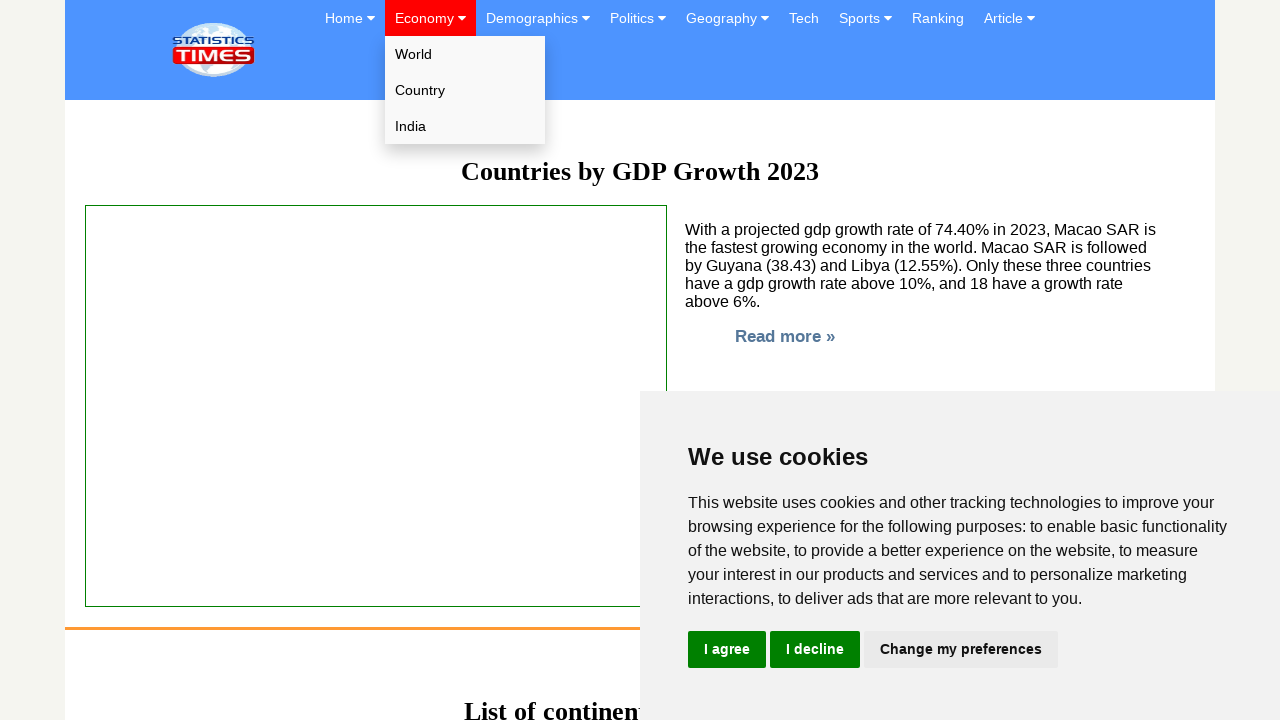

Selected Indian Economy from dropdown menu at (465, 126) on xpath=//div[@class='dropdown-content']//a[3]
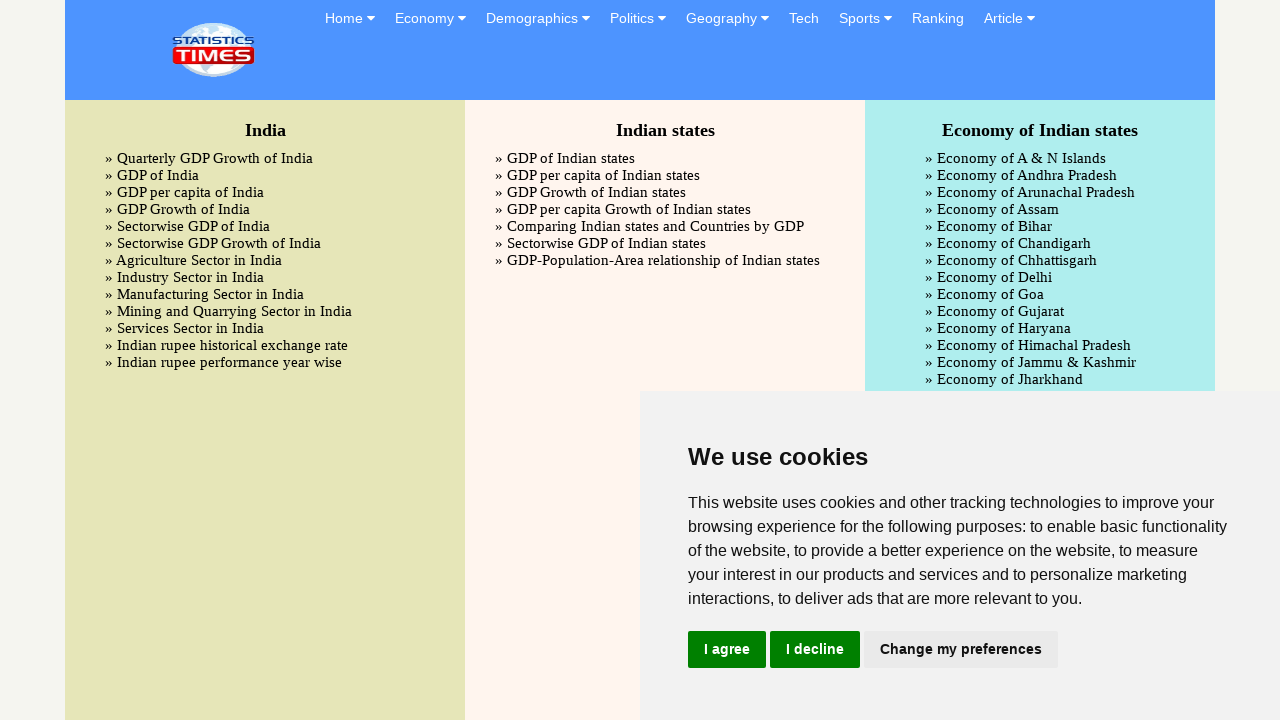

Indian economy page loaded
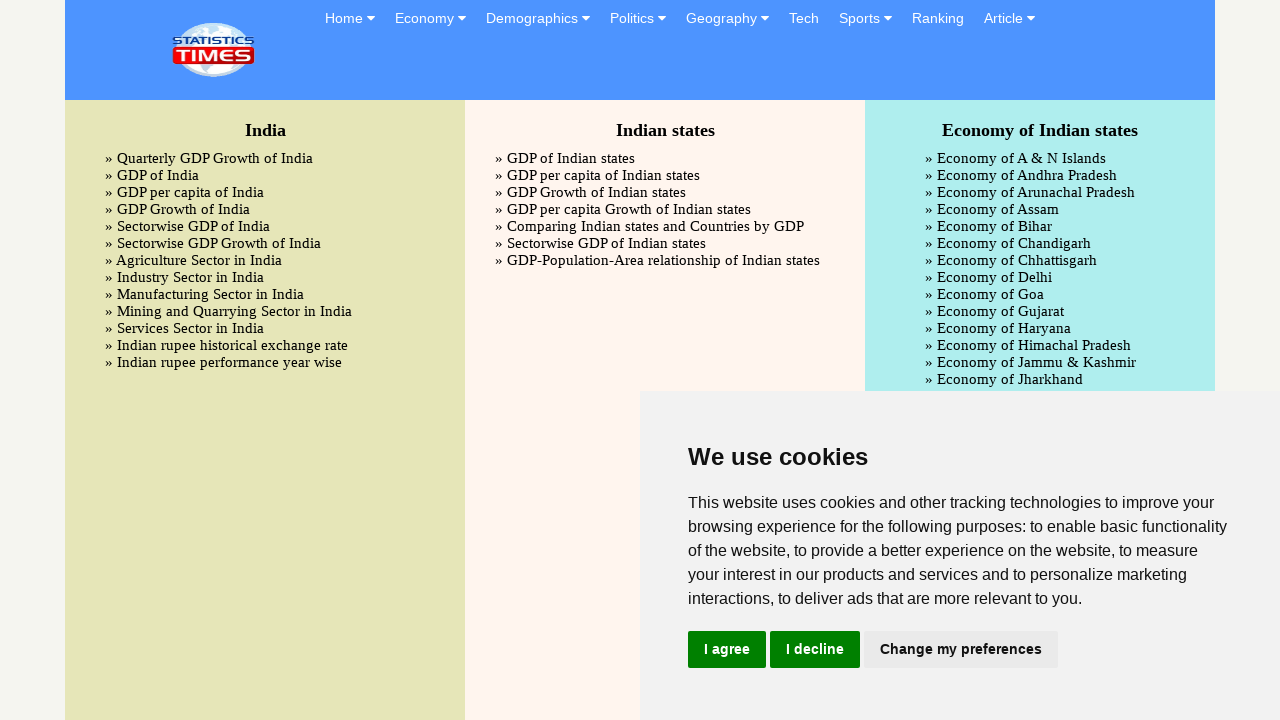

Clicked on state-wise GDP link at (675, 158) on xpath=//ul[@style='list-style-type:none;margin-left:20px;']/li/a
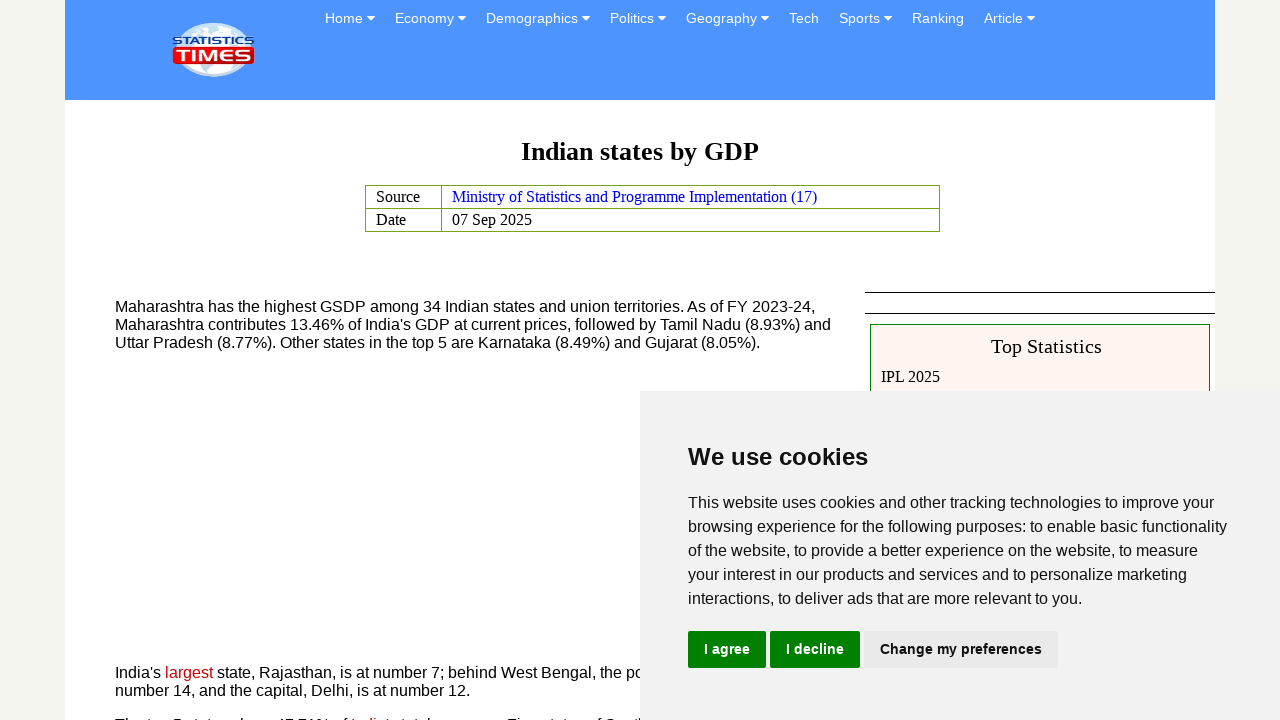

State-wise GDP table loaded successfully
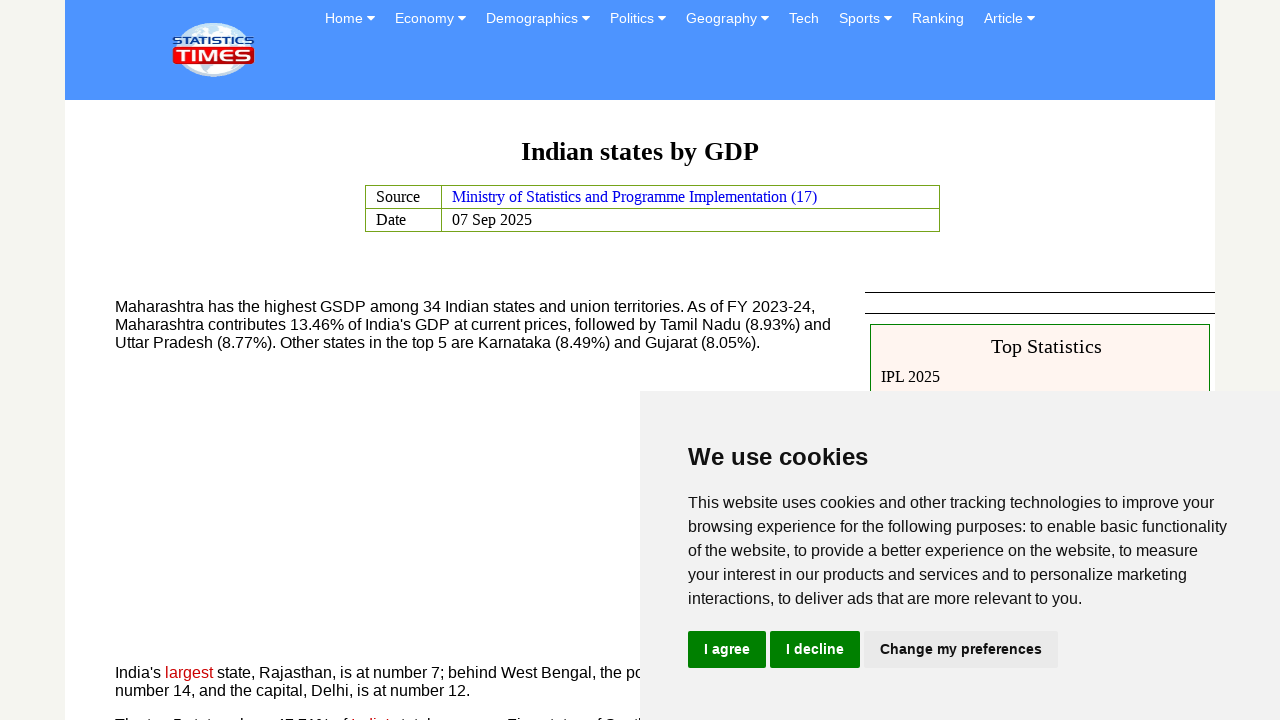

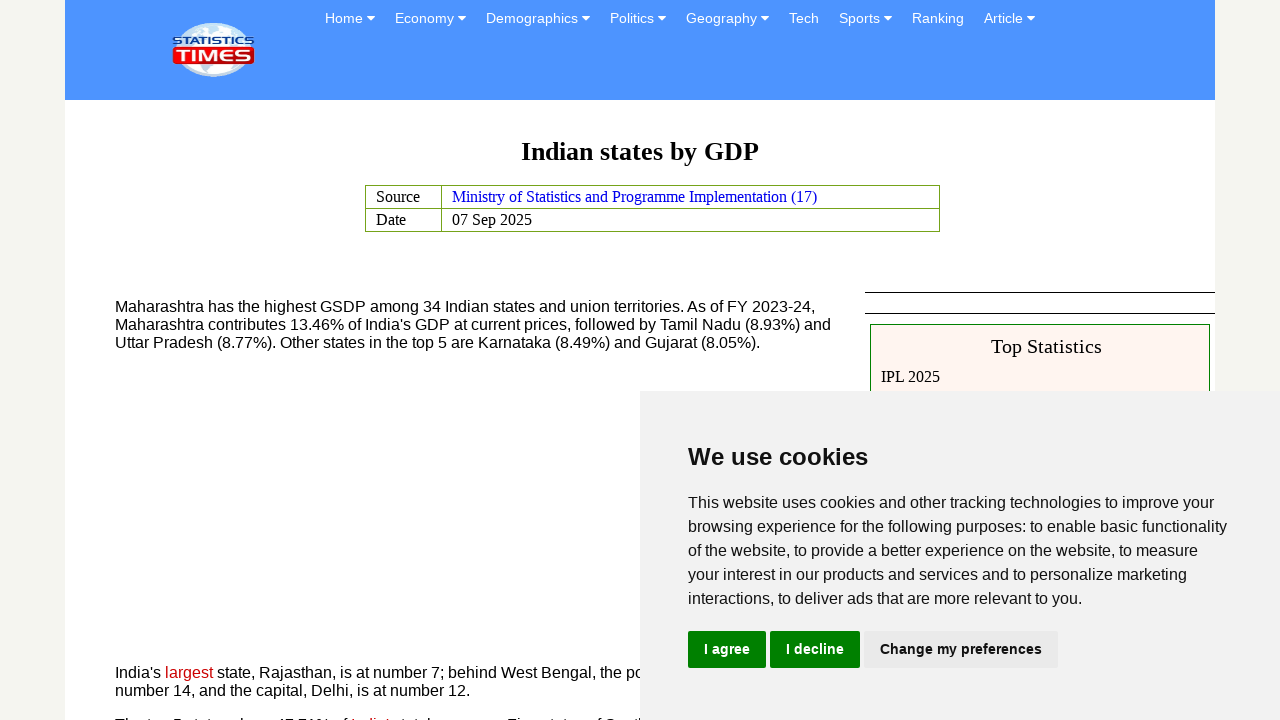